Tests radio button functionality by clicking and verifying selection of three radio buttons

Starting URL: http://www.qaclickacademy.com/practice.php

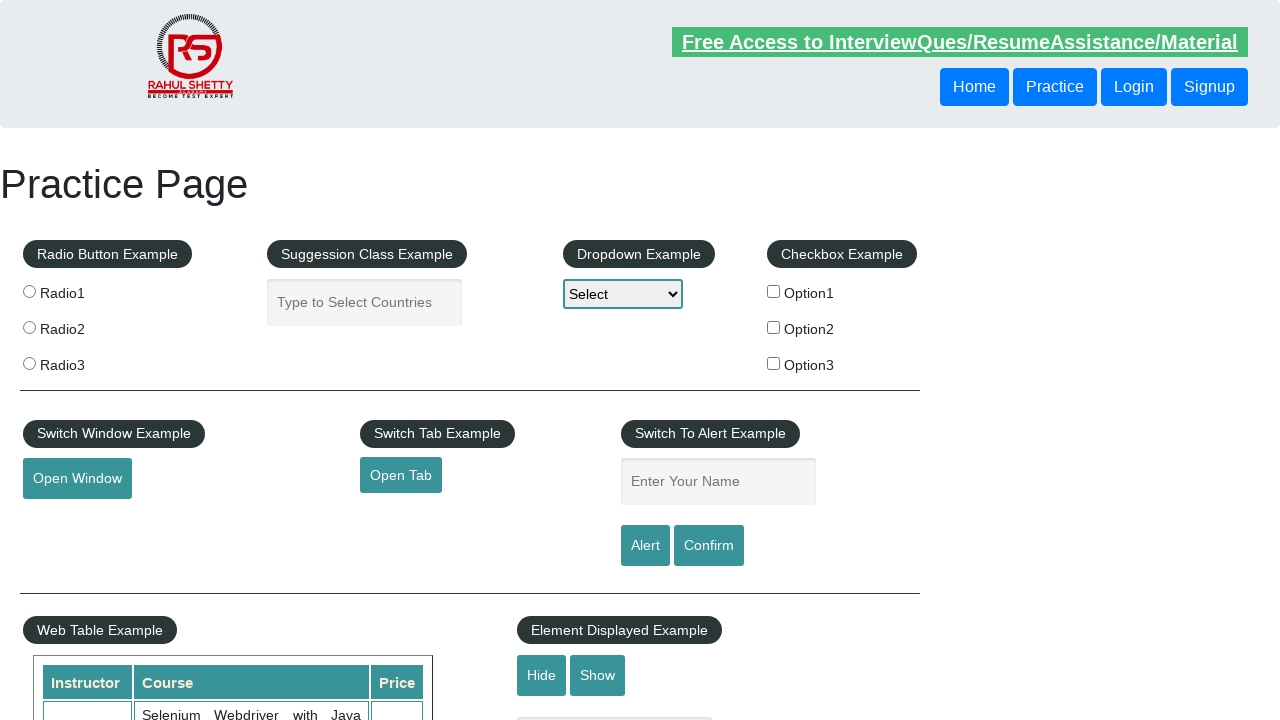

Clicked radio button 1 at (29, 291) on *[value='radio1']
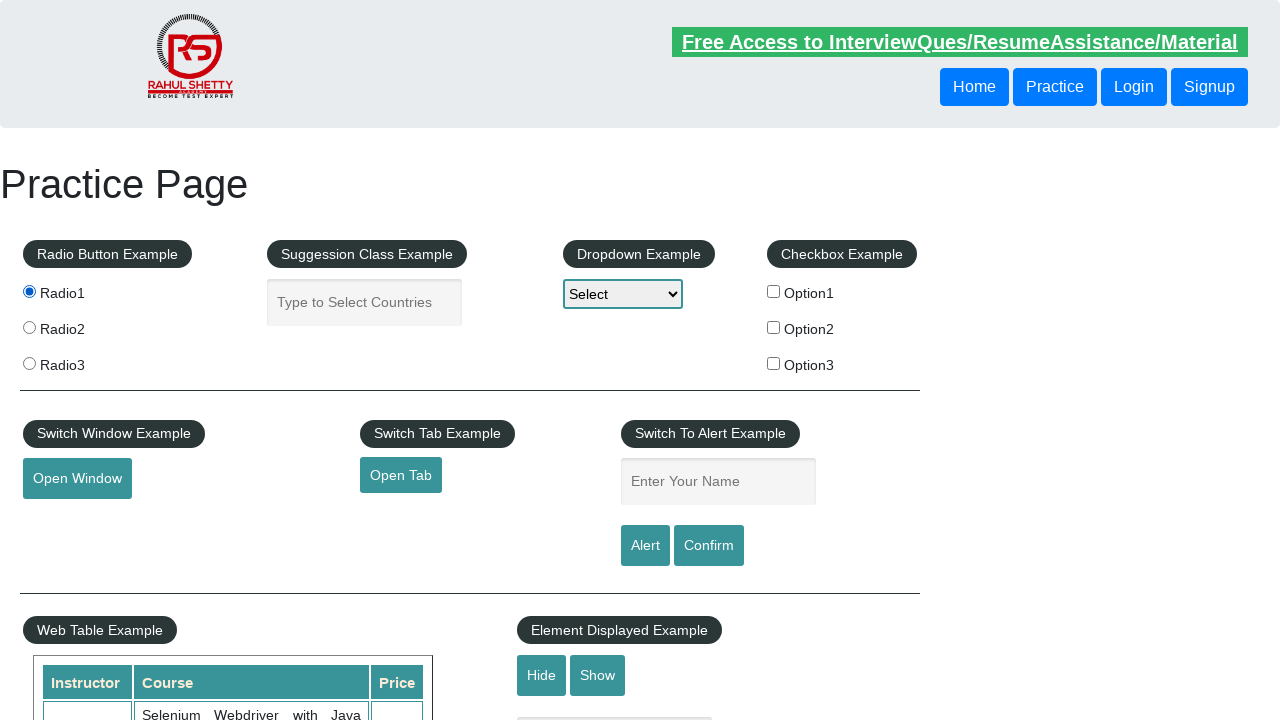

Verified radio button 1 is selected
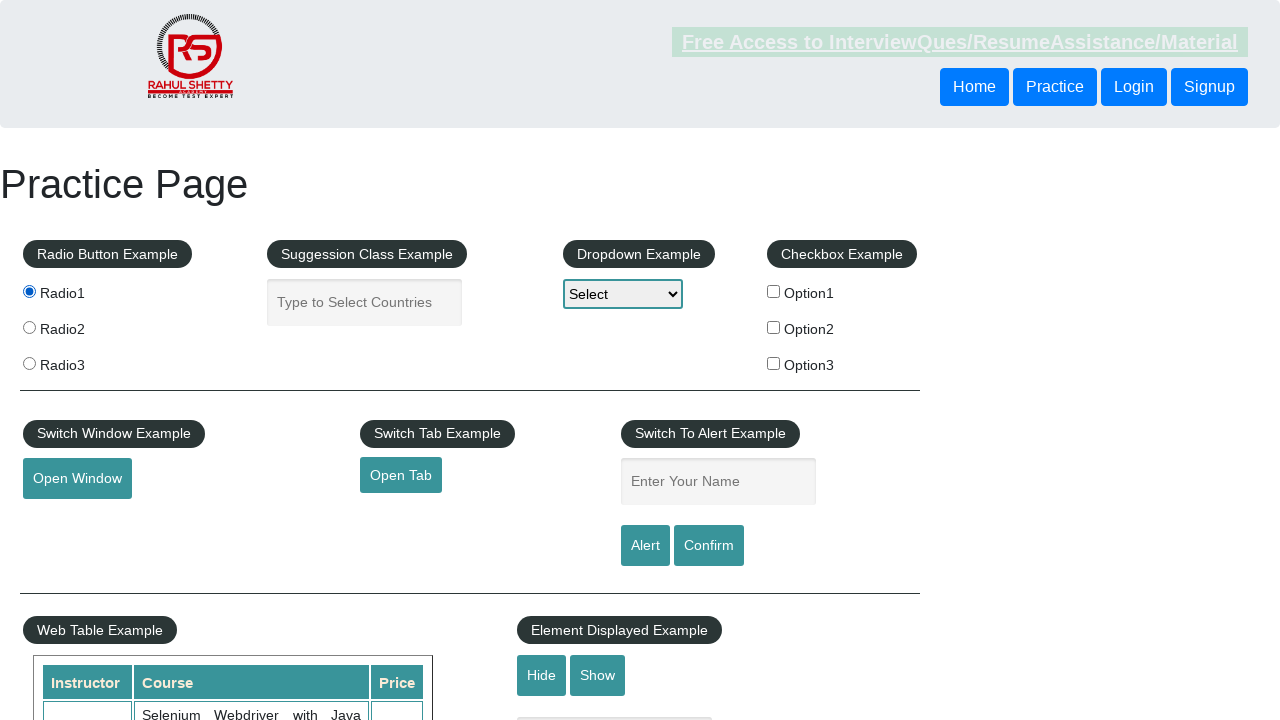

Clicked radio button 2 at (29, 327) on input[value='radio2']
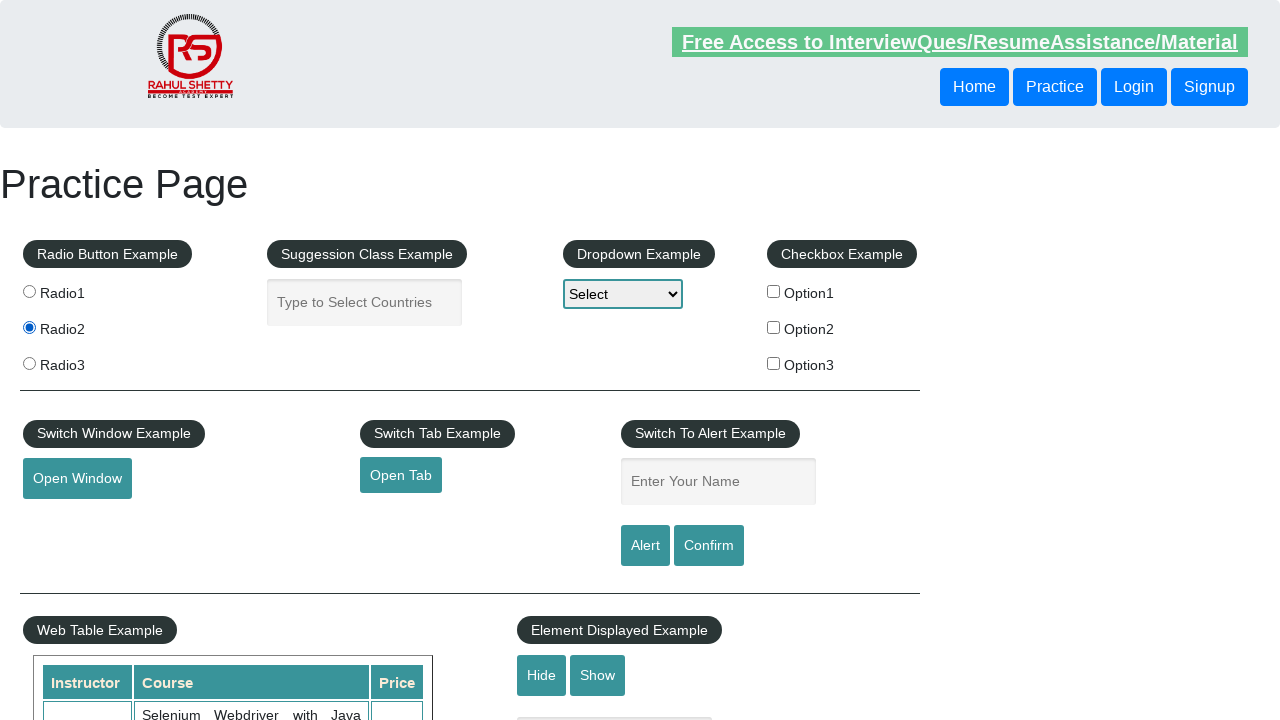

Verified radio button 2 is selected
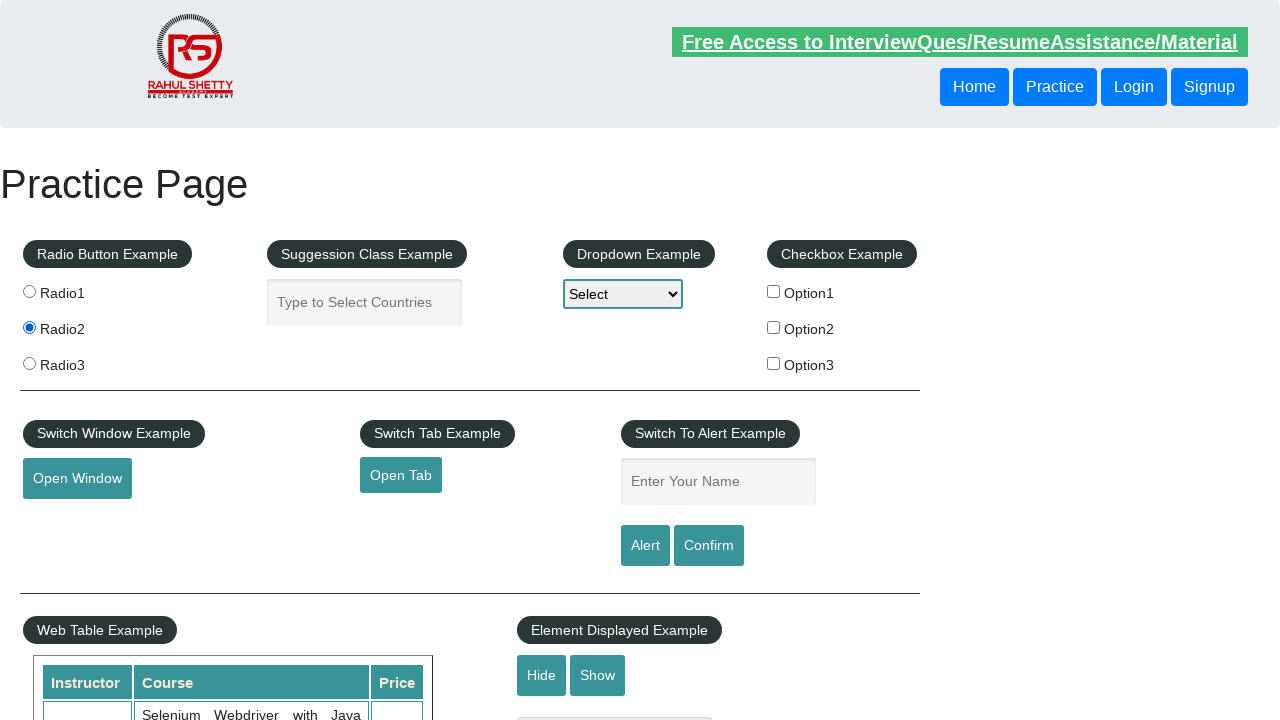

Clicked radio button 3 at (29, 363) on xpath=//input[@value='radio3']
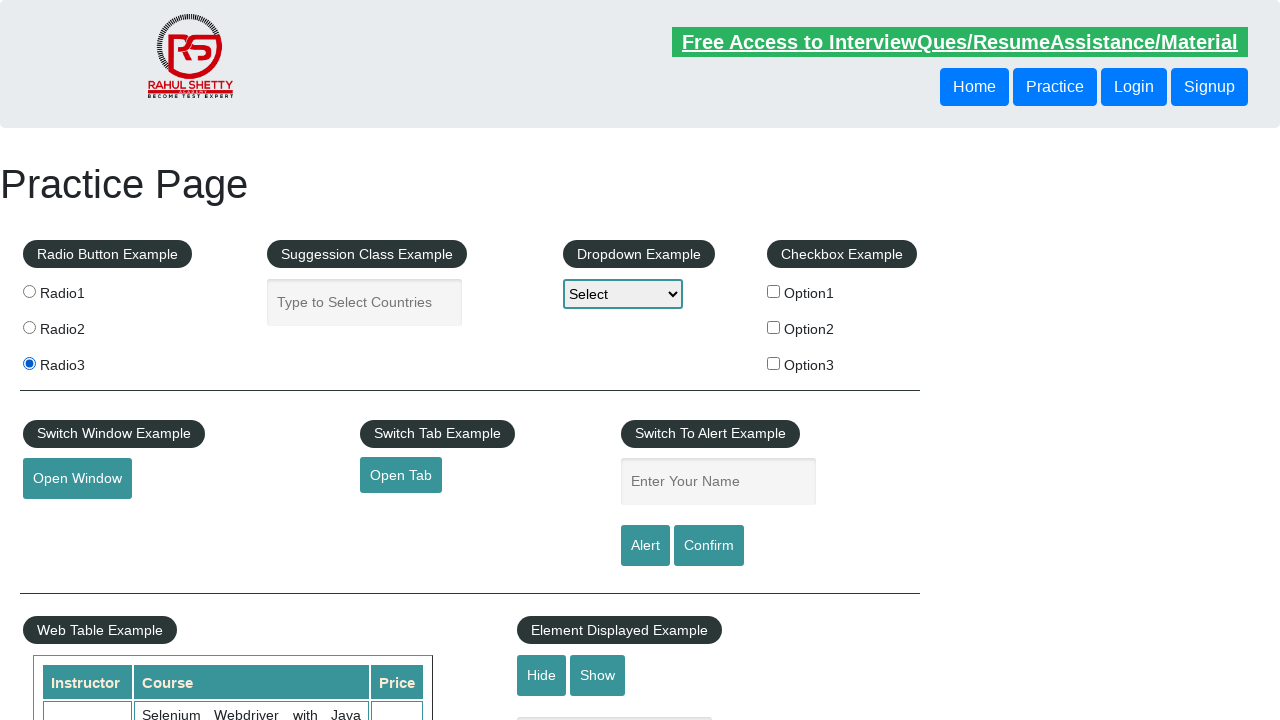

Verified radio button 3 is selected
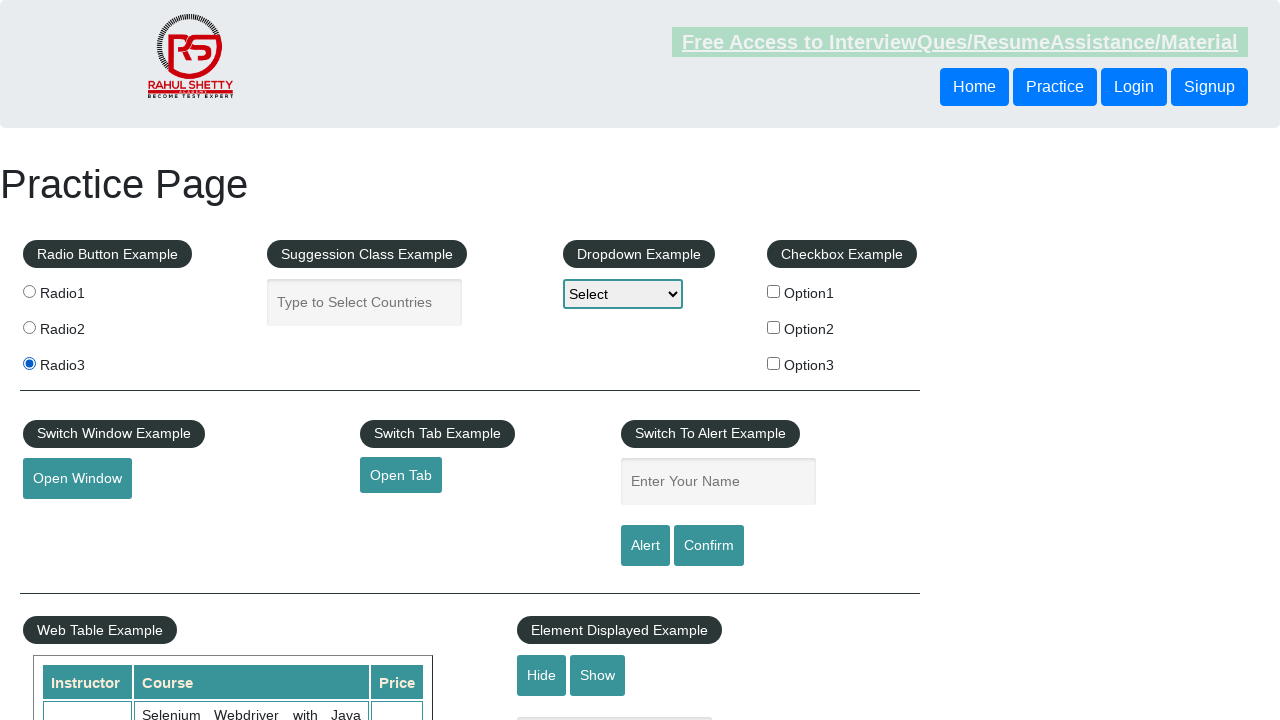

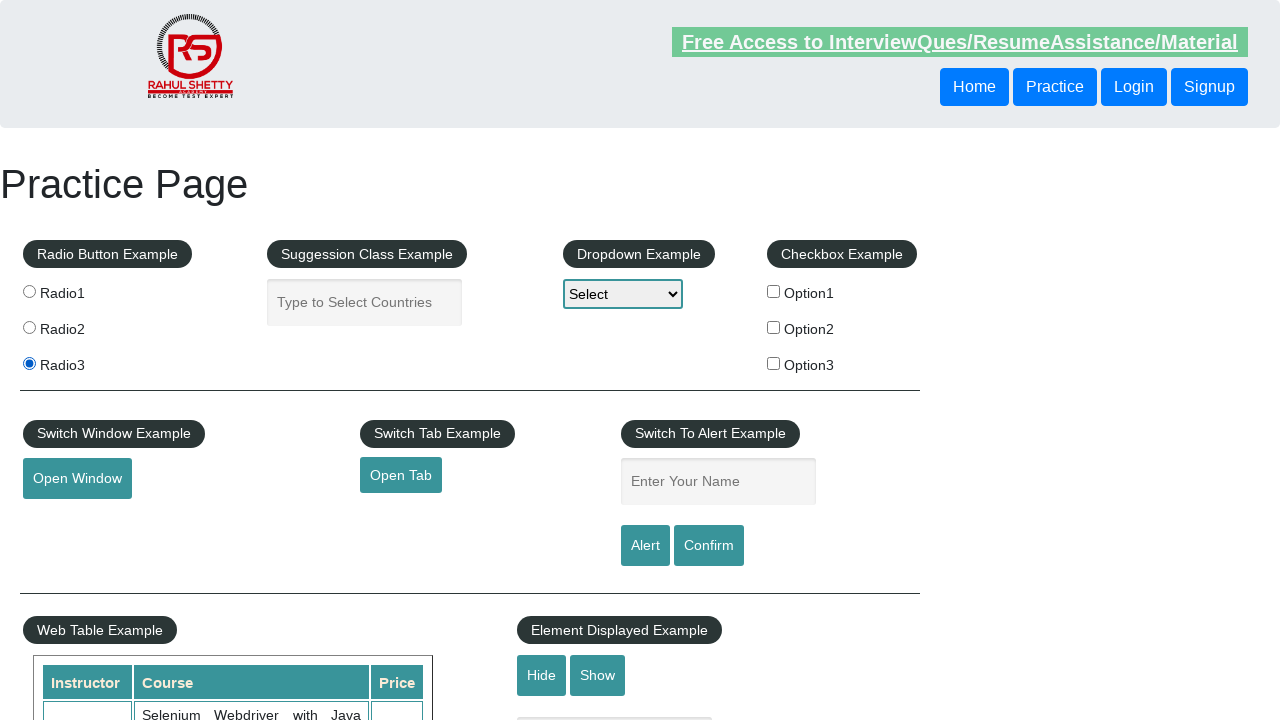